Navigates through PTT movie board pages by clicking the "previous page" link multiple times to browse article titles

Starting URL: https://www.ptt.cc/bbs/movie/index.html

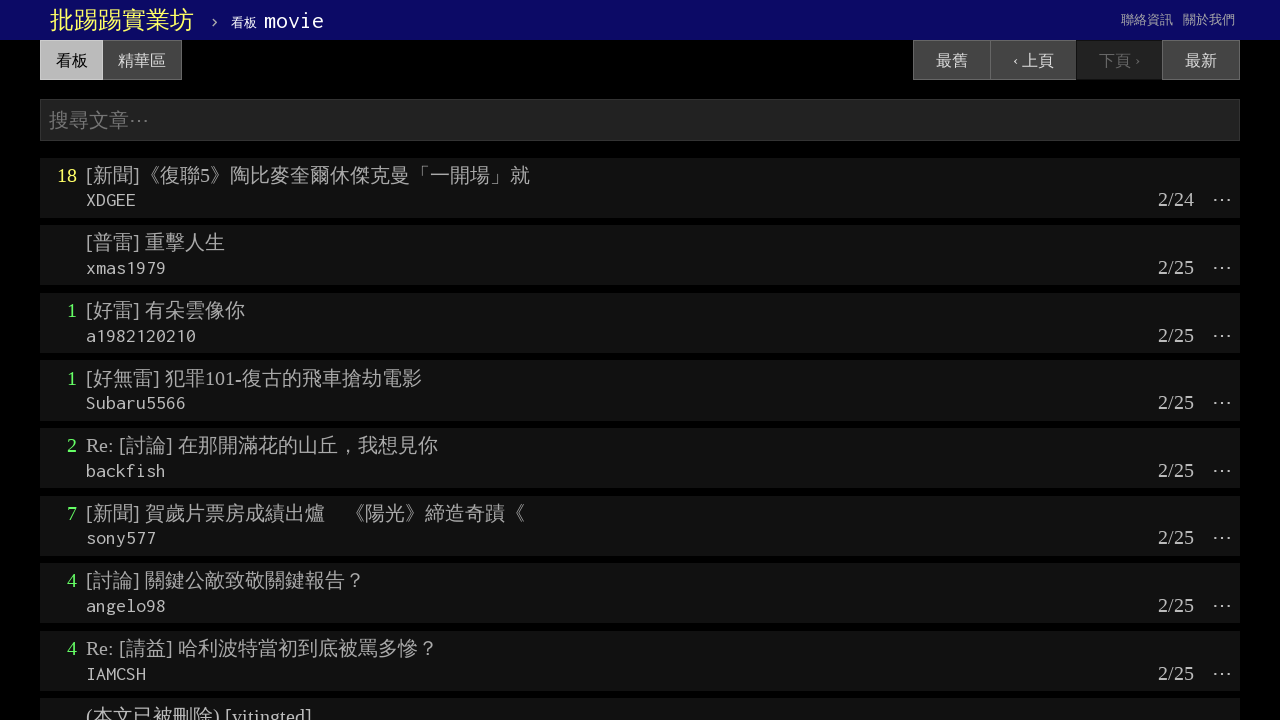

Article titles loaded on current page
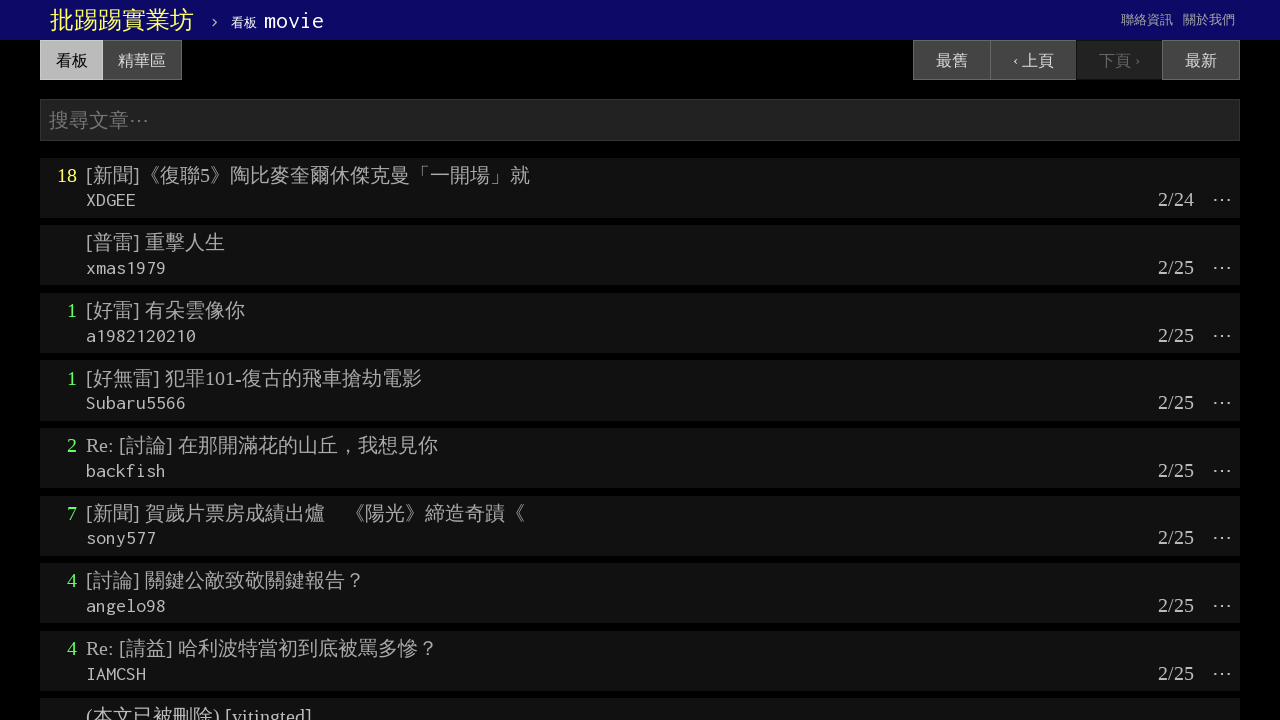

Clicked previous page link to navigate to older posts at (1033, 60) on text=‹ 上頁
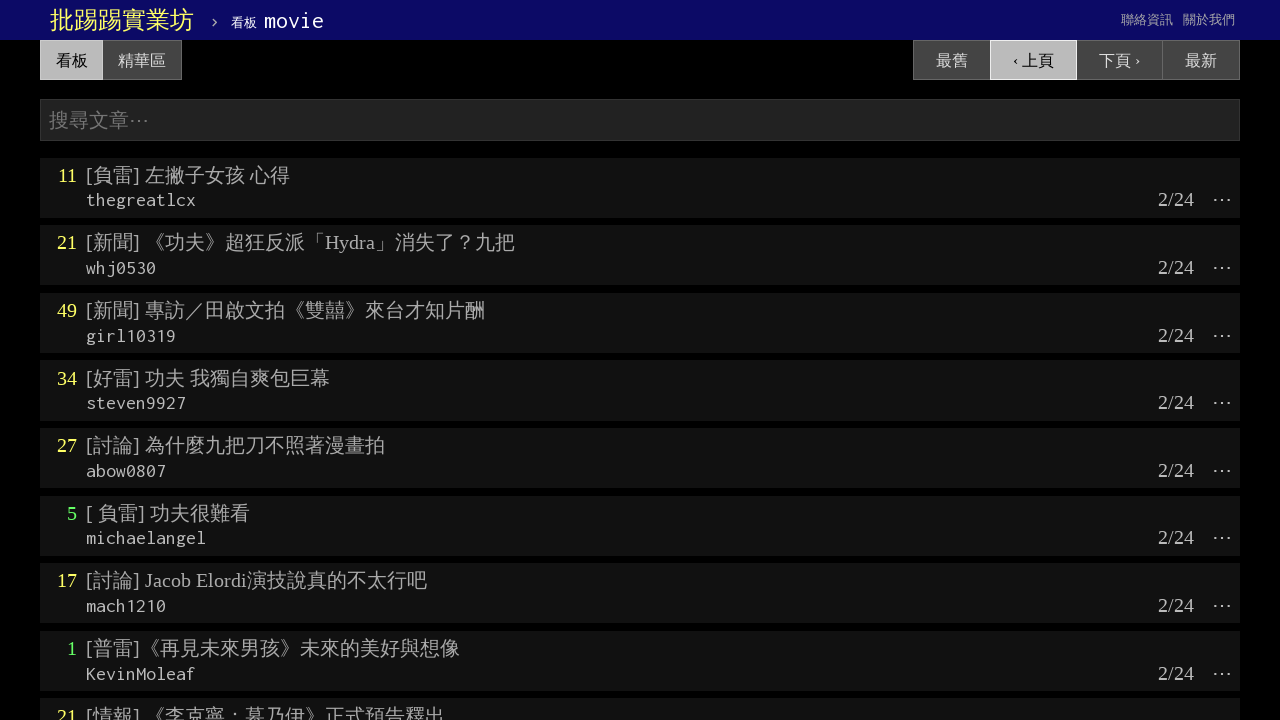

Page loaded with article titles after first navigation
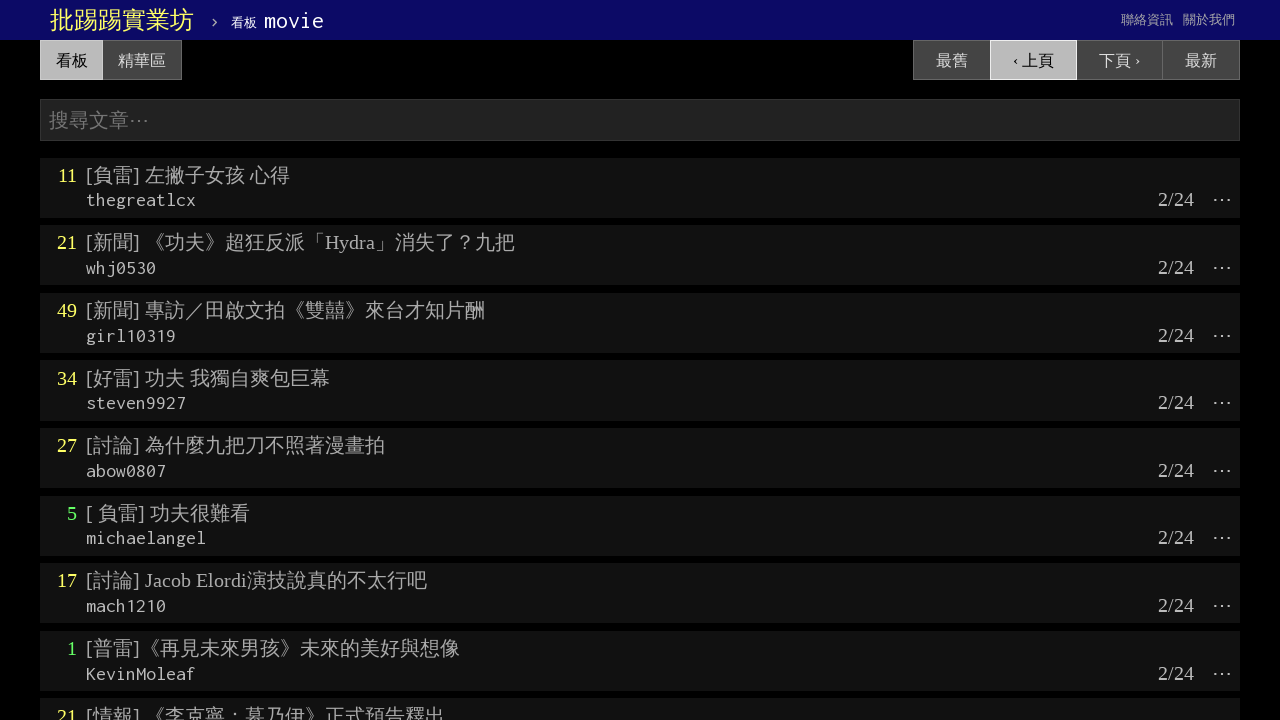

Clicked previous page link (first iteration) at (1033, 60) on text=‹ 上頁
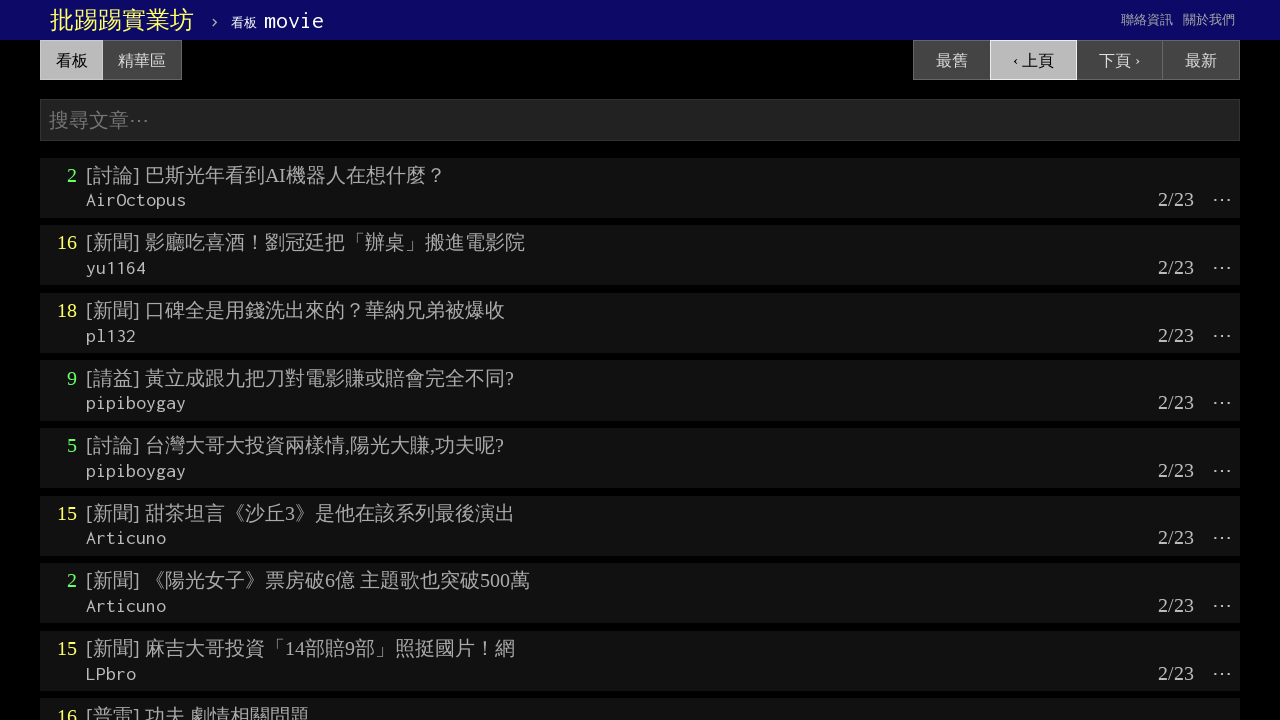

Page loaded with article titles after second navigation
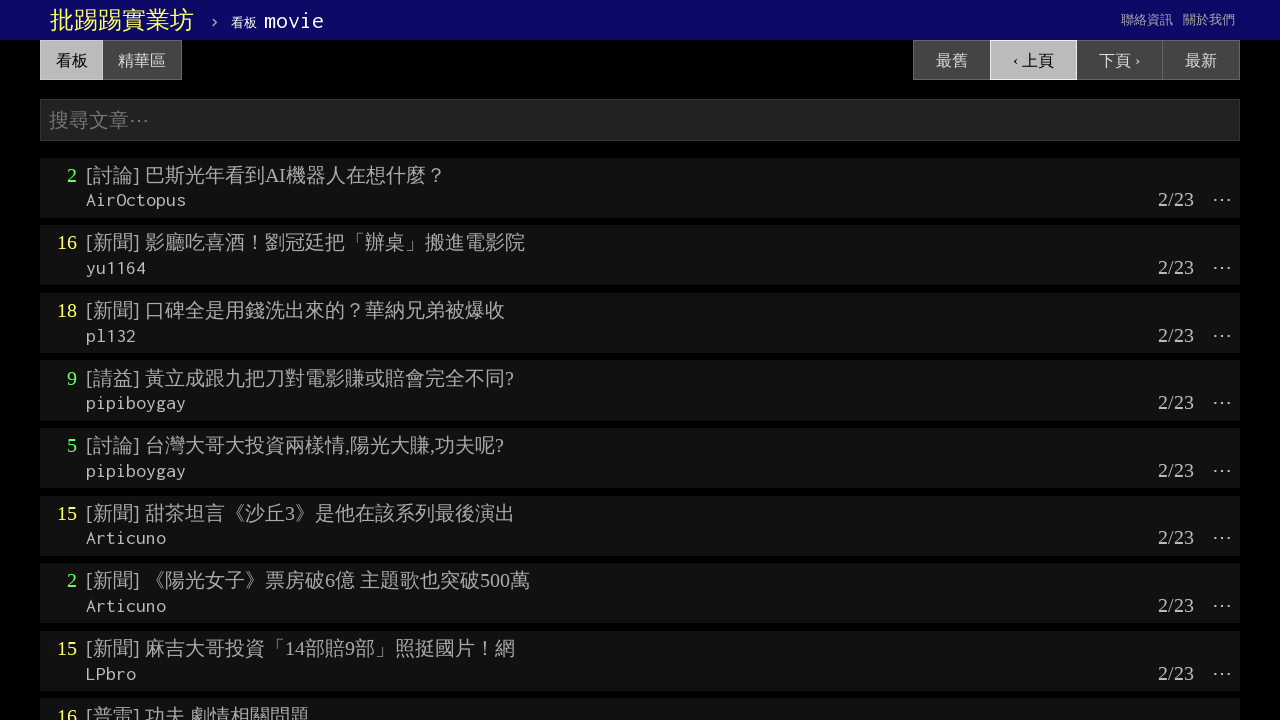

Clicked previous page link (second iteration) at (1033, 60) on text=‹ 上頁
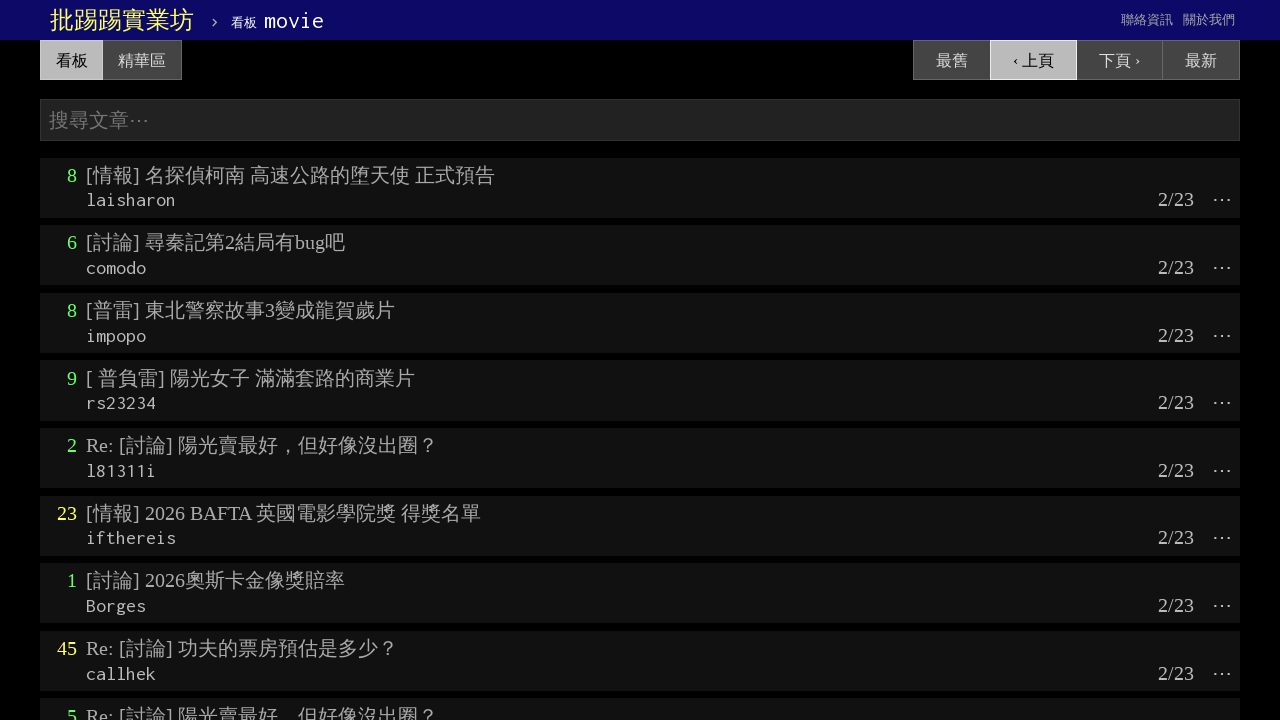

Page loaded with article titles after third navigation
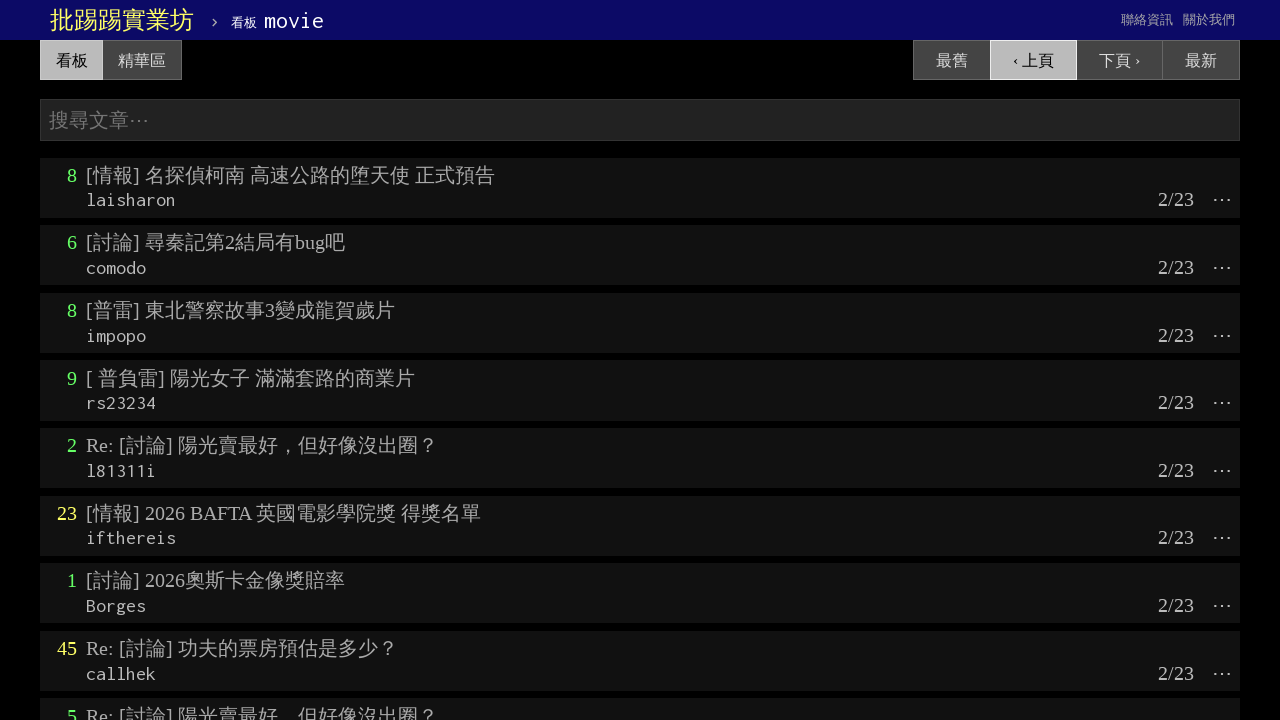

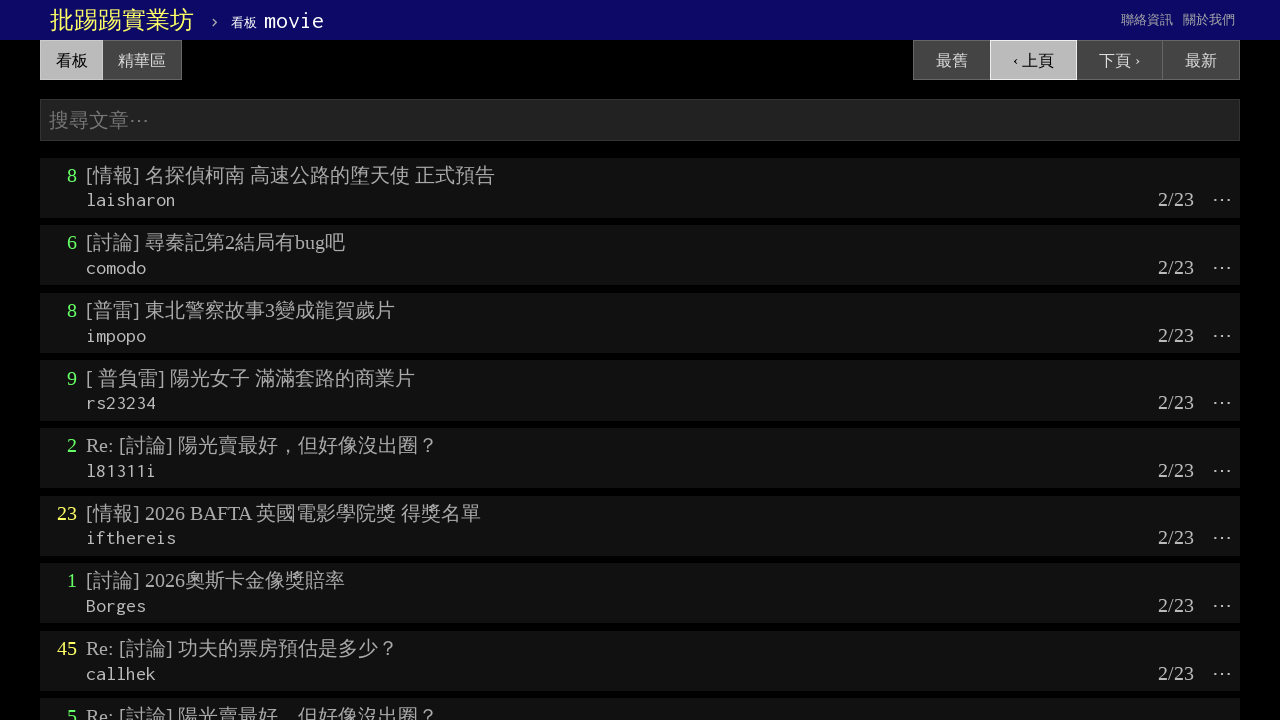